Tests whether the "nights" dropdown on Mercury Travels website is a single-select or multi-select dropdown by waiting for the element to be visible and checking its properties.

Starting URL: https://www.mercurytravels.co.in/

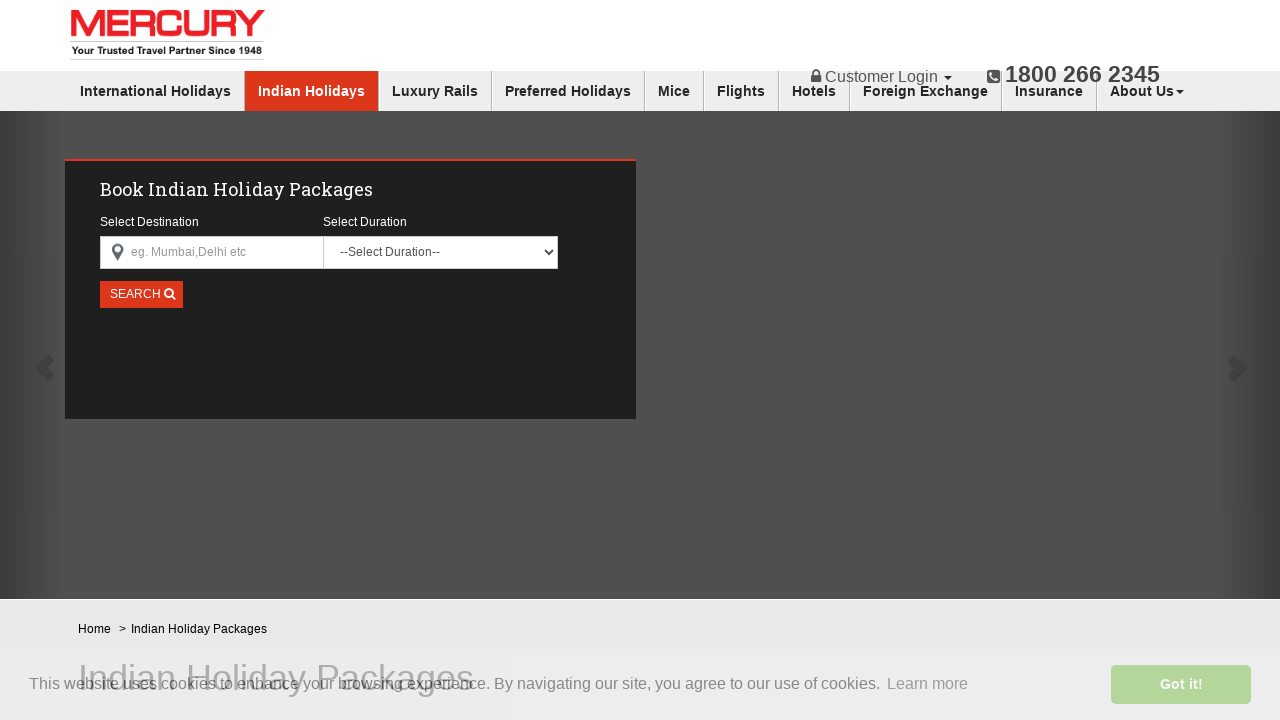

Waited for nights dropdown to become visible
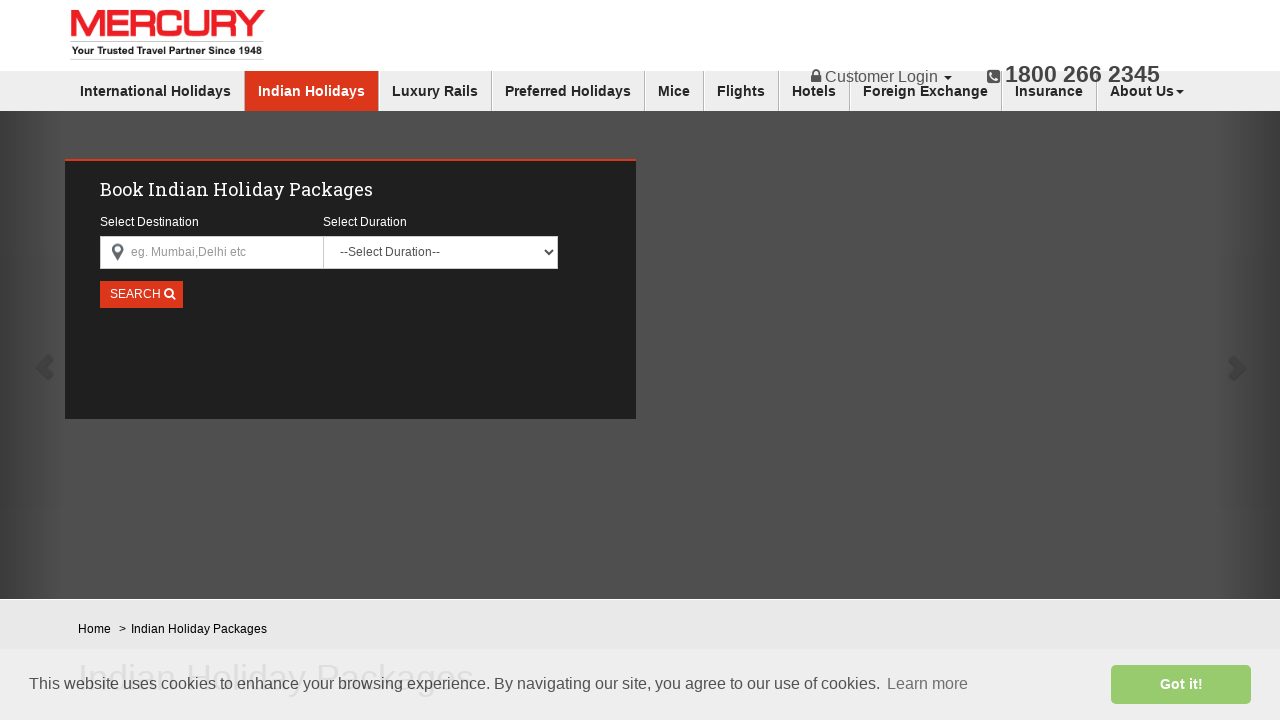

Retrieved 'multiple' attribute from nights dropdown
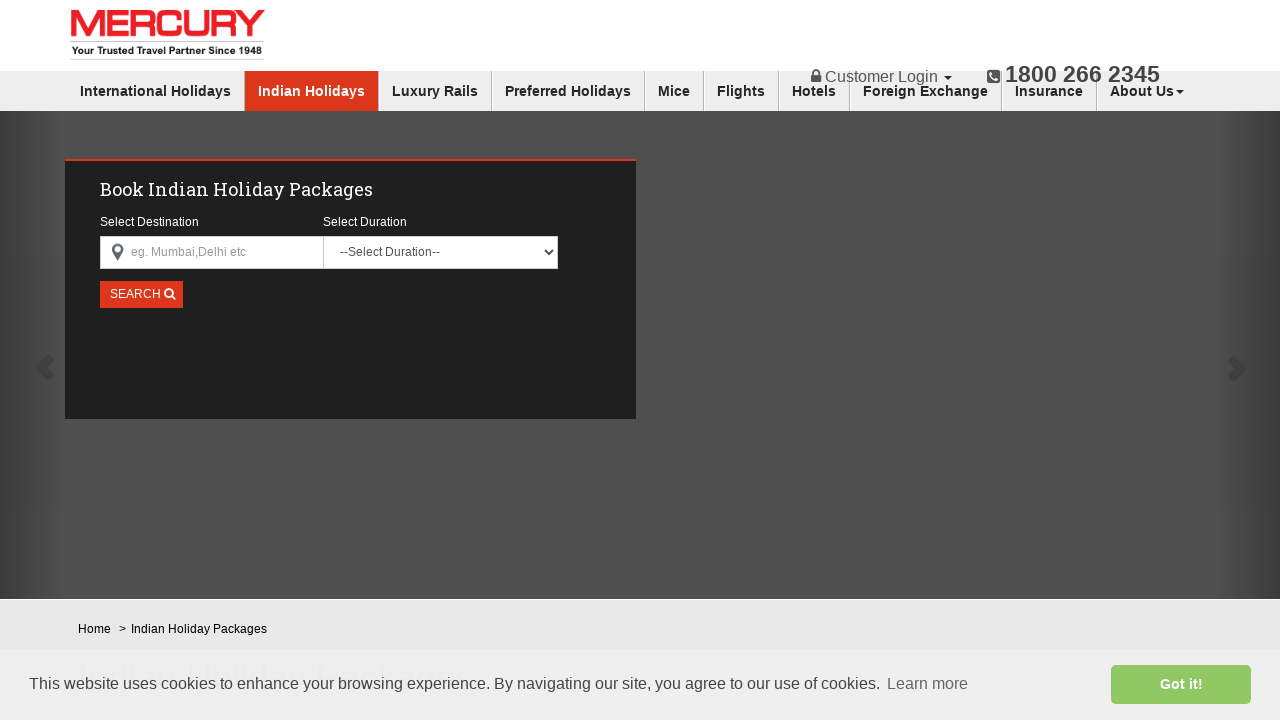

Determined that nights dropdown is a single-select dropdown
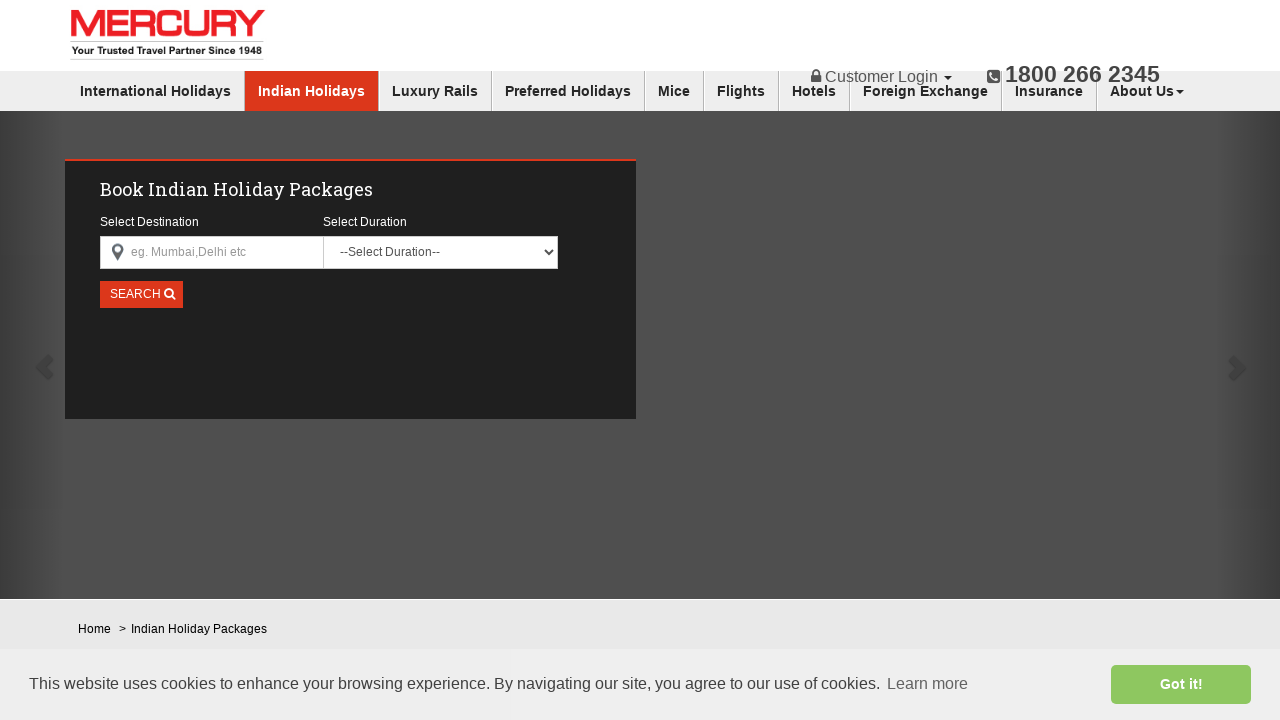

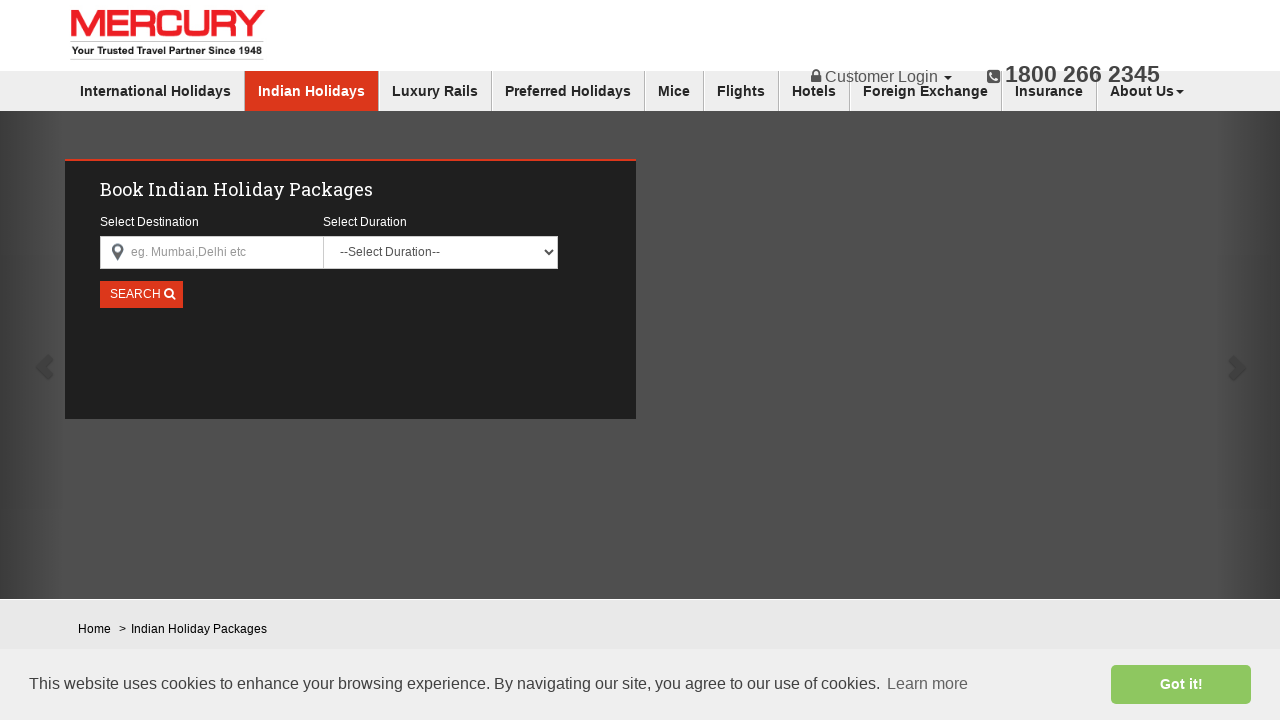